Tests checking and unchecking the mark all as complete toggle to clear completed state

Starting URL: https://demo.playwright.dev/todomvc

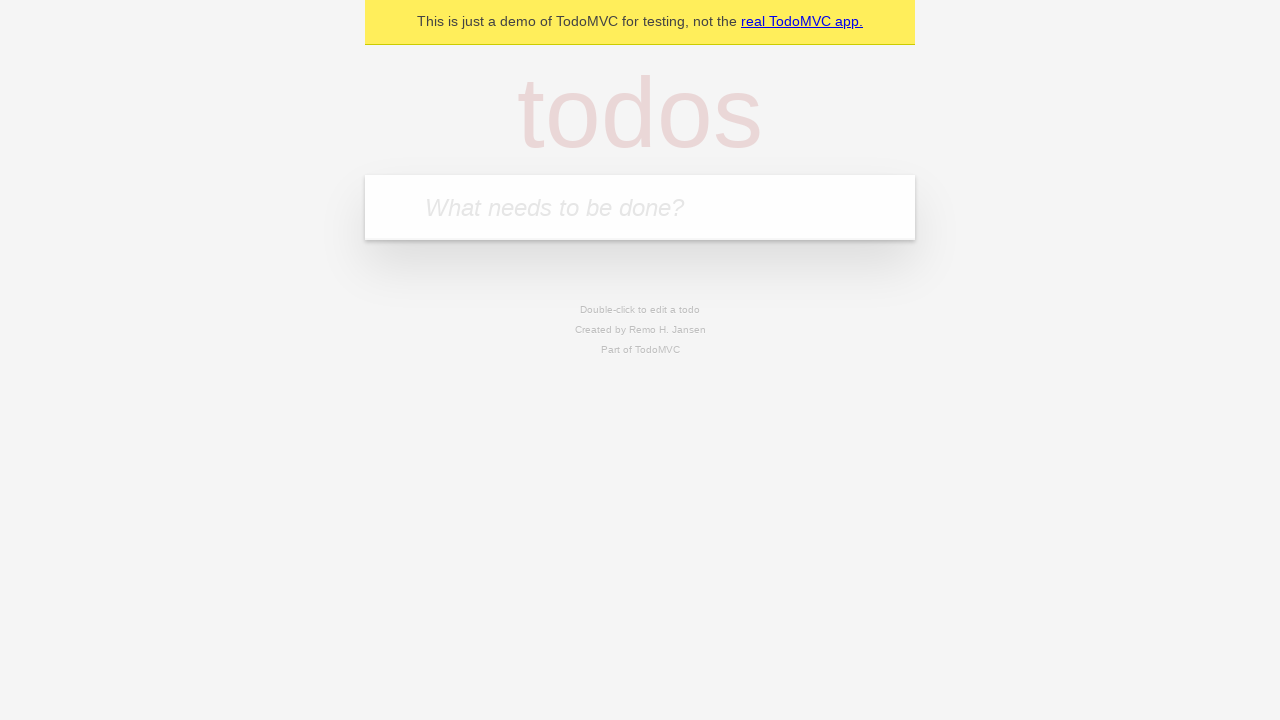

Filled todo input with 'buy some cheese' on internal:attr=[placeholder="What needs to be done?"i]
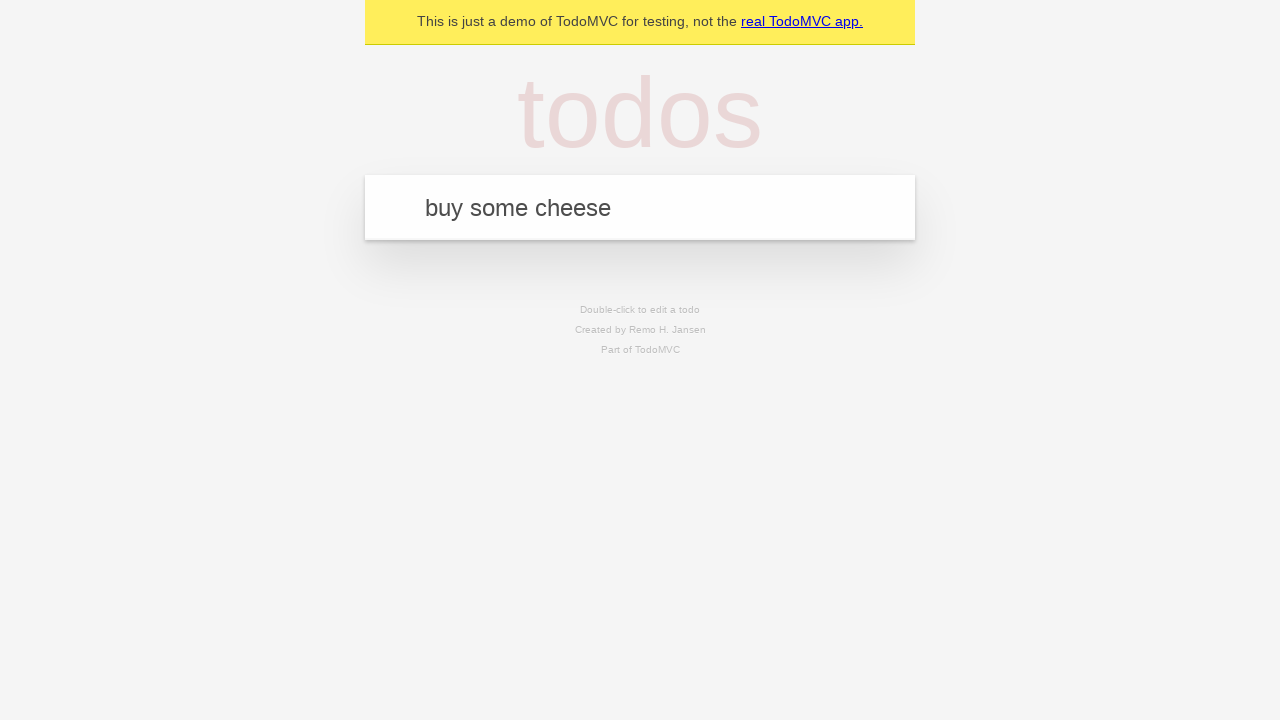

Pressed Enter to create todo 'buy some cheese' on internal:attr=[placeholder="What needs to be done?"i]
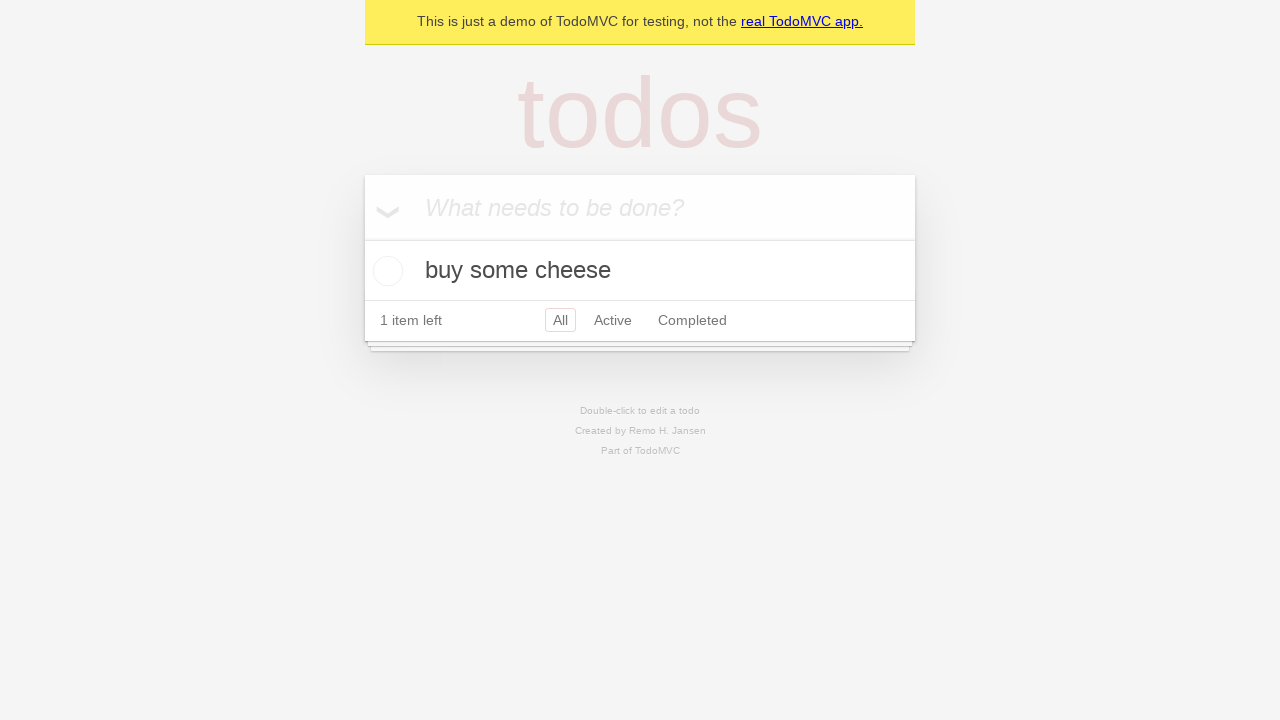

Filled todo input with 'feed the cat' on internal:attr=[placeholder="What needs to be done?"i]
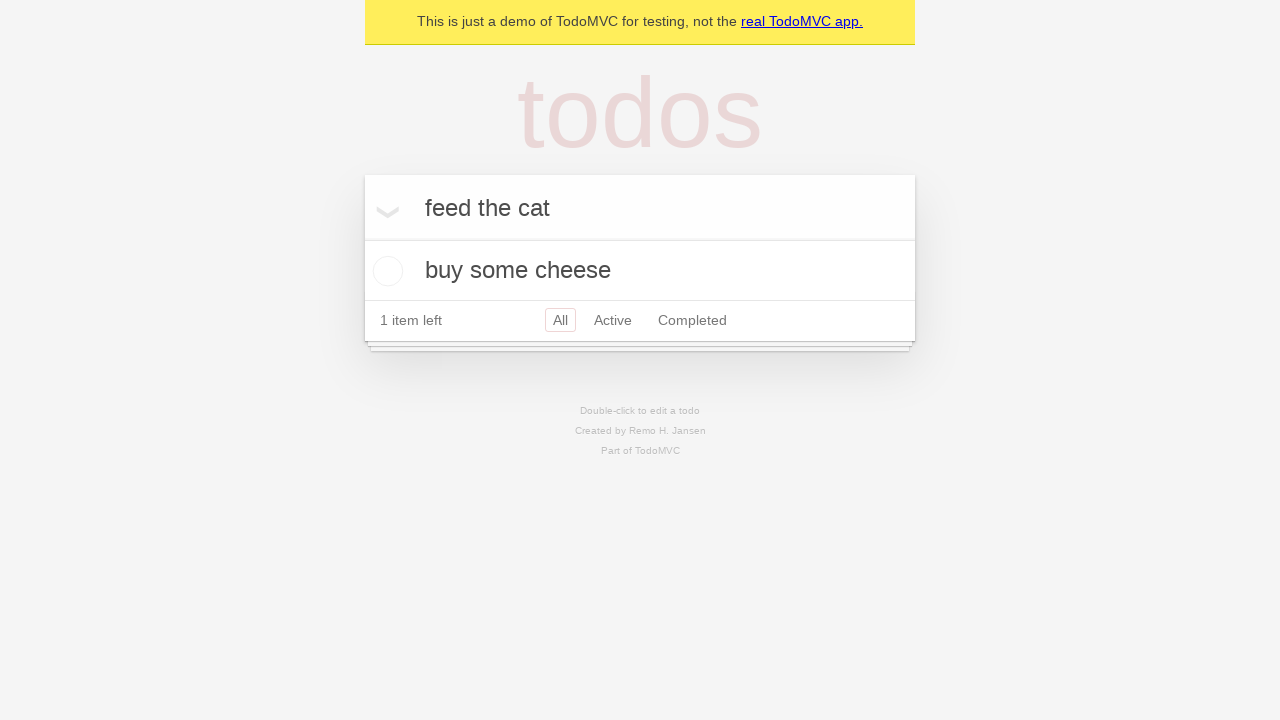

Pressed Enter to create todo 'feed the cat' on internal:attr=[placeholder="What needs to be done?"i]
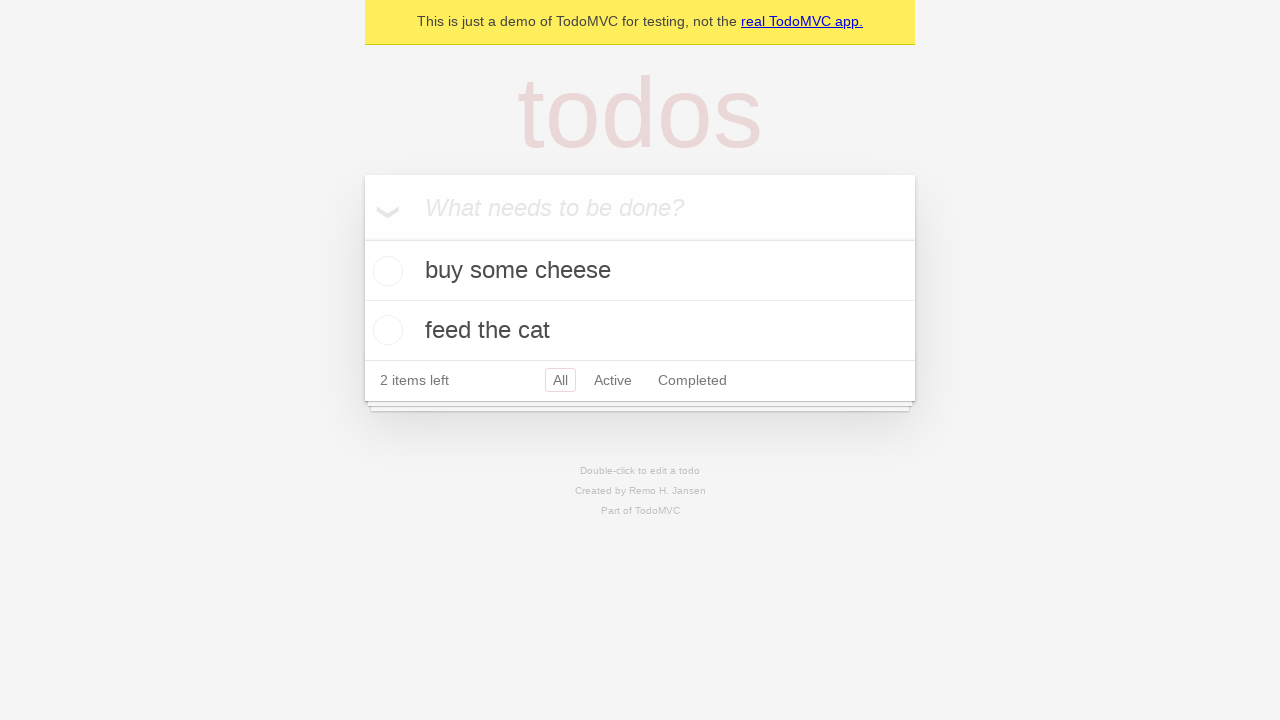

Filled todo input with 'book a doctors appointment' on internal:attr=[placeholder="What needs to be done?"i]
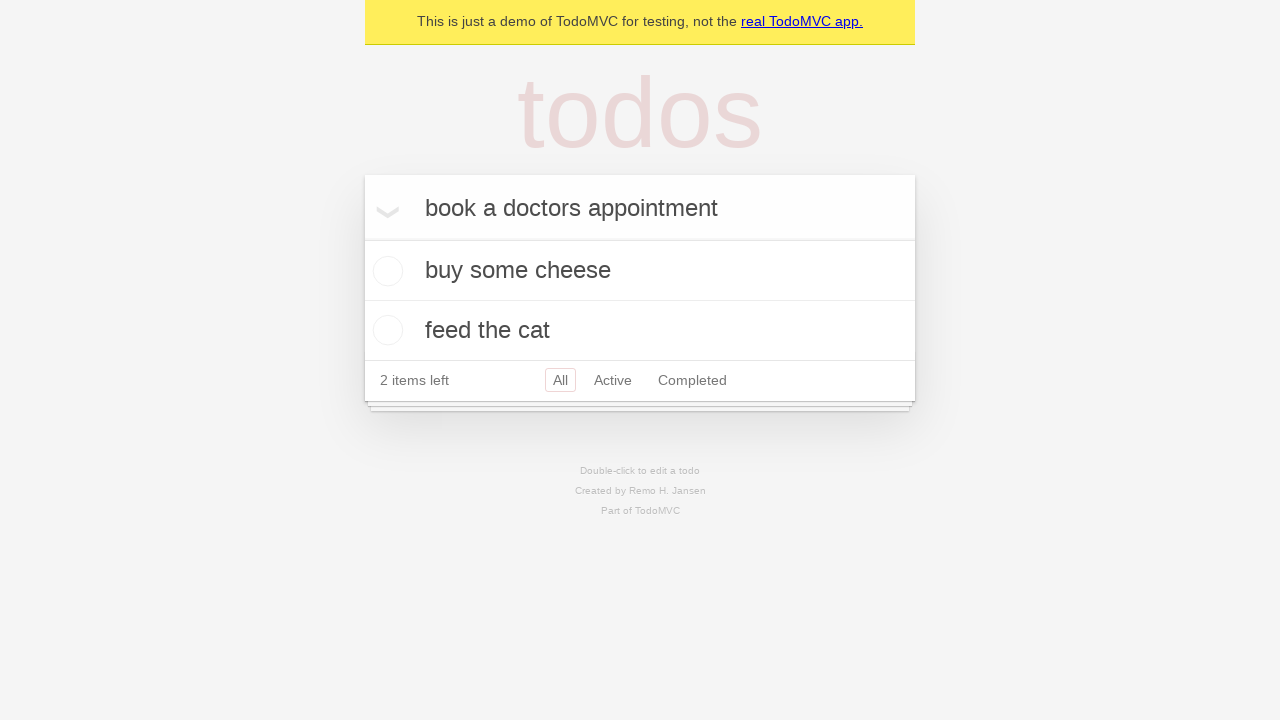

Pressed Enter to create todo 'book a doctors appointment' on internal:attr=[placeholder="What needs to be done?"i]
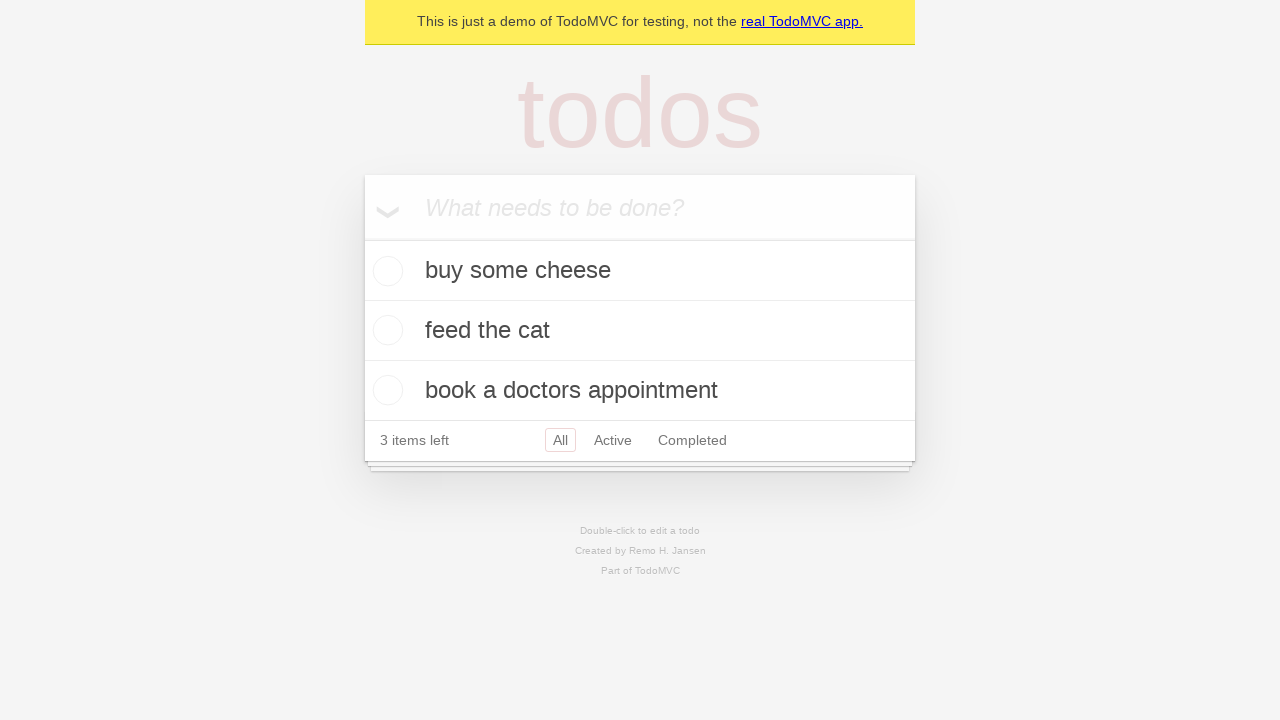

Waited for all 3 todos to be created
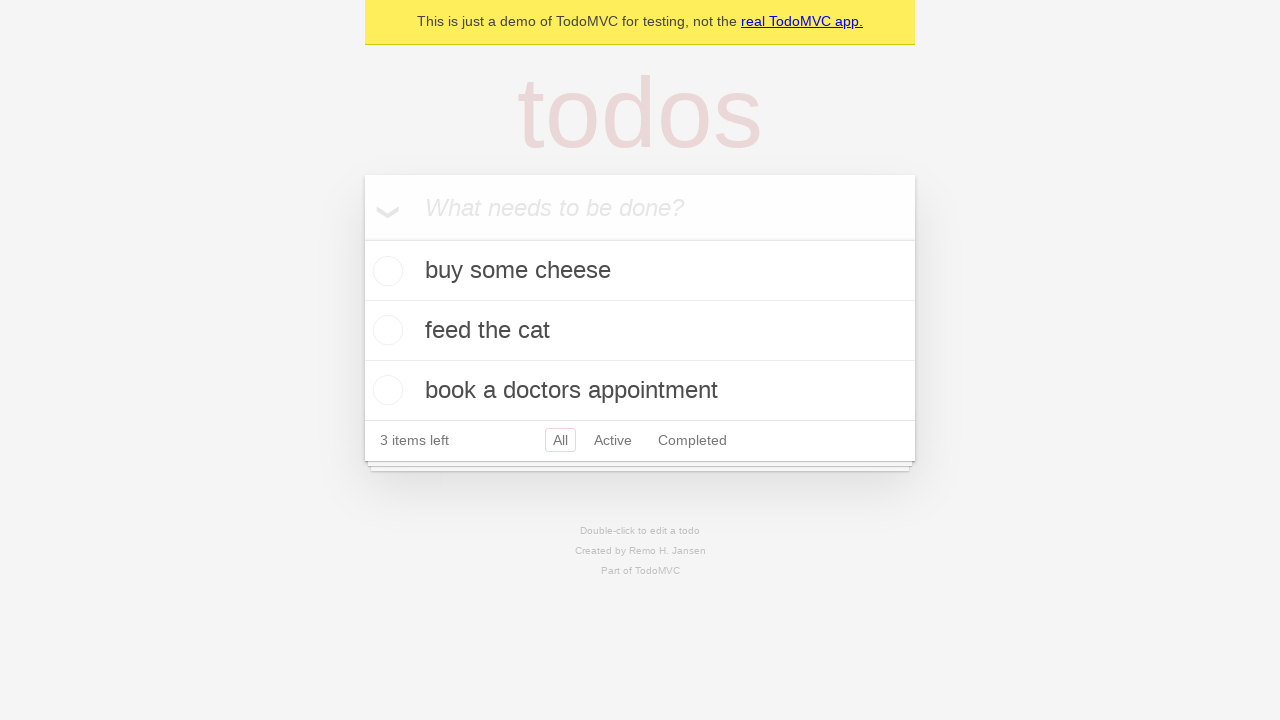

Located the 'Mark all as complete' toggle
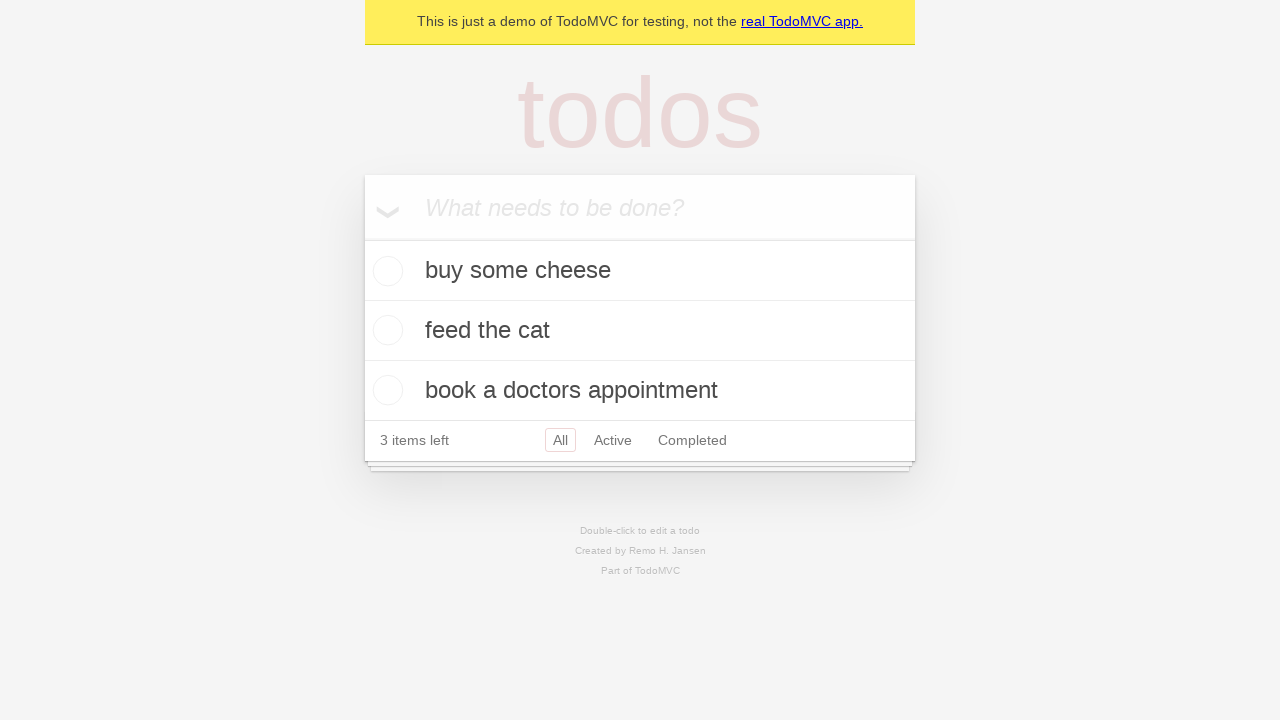

Checked the 'Mark all as complete' toggle to complete all todos at (362, 238) on internal:label="Mark all as complete"i
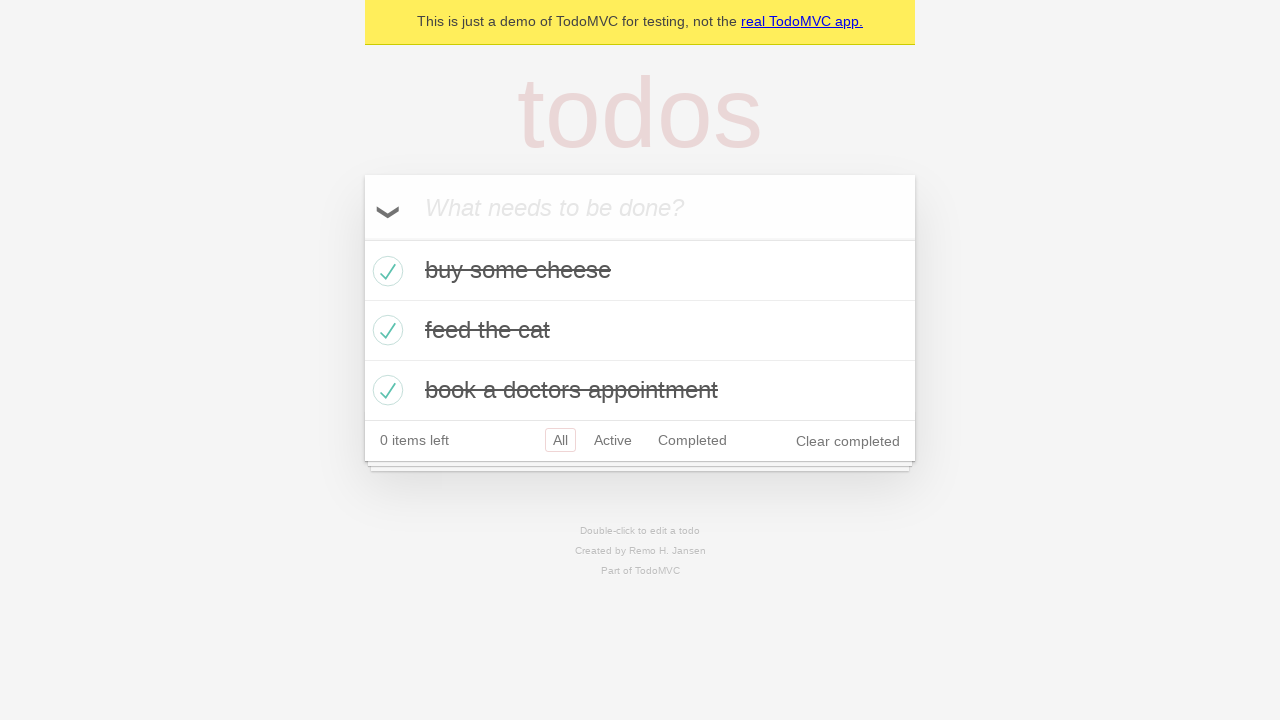

Unchecked the 'Mark all as complete' toggle to clear all completed state at (362, 238) on internal:label="Mark all as complete"i
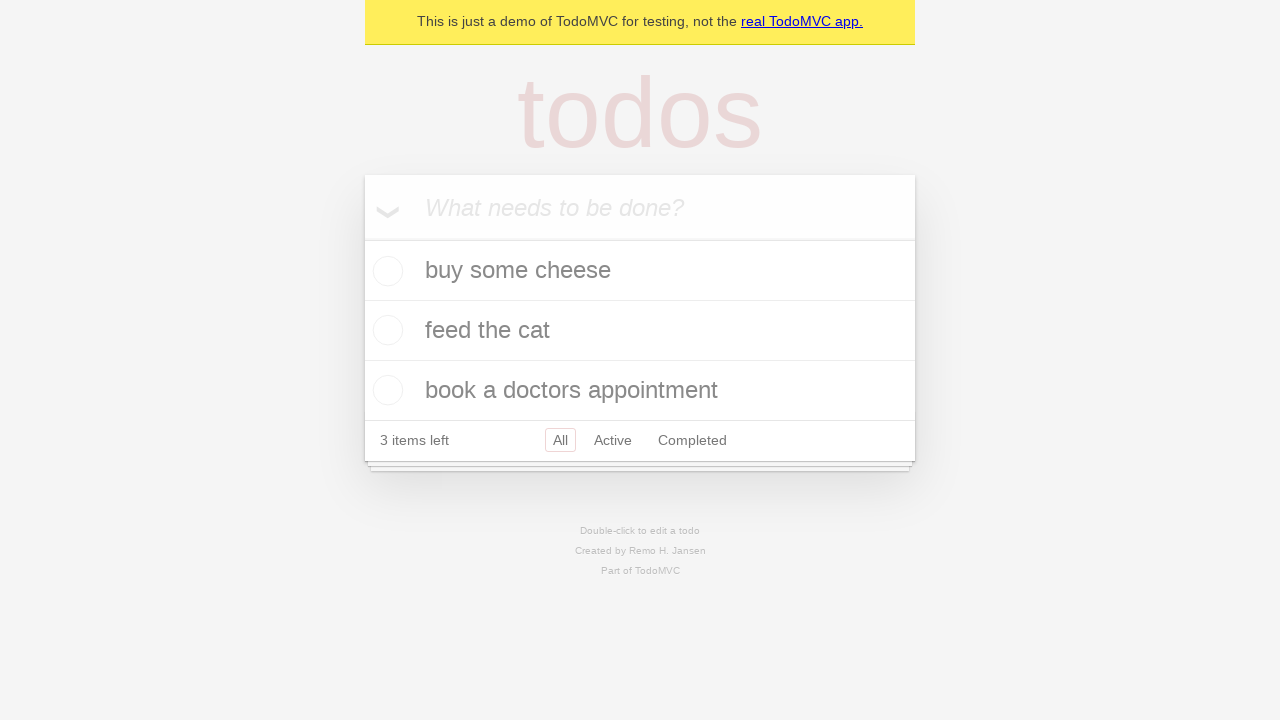

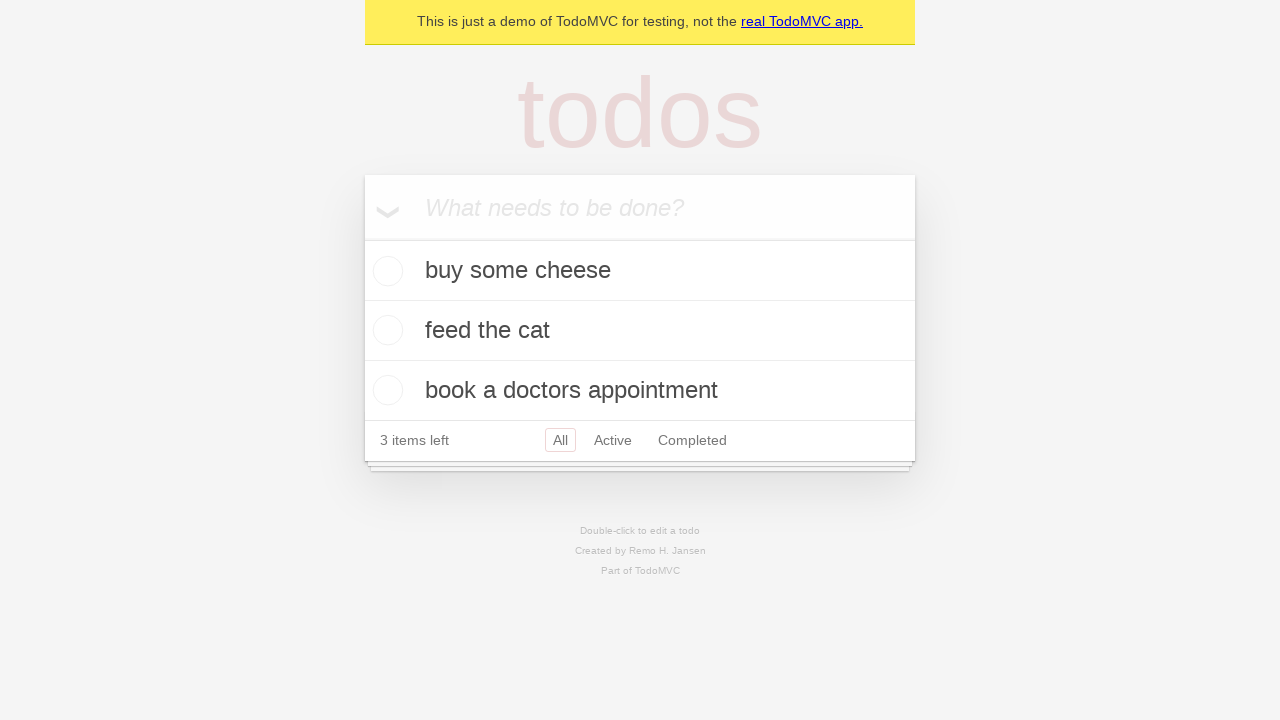